Tests right-click context menu functionality by performing a right-click on a target element, waiting for the context menu to appear, and clicking on the "Copy" option from the menu.

Starting URL: http://swisnl.github.io/jQuery-contextMenu/demo.html

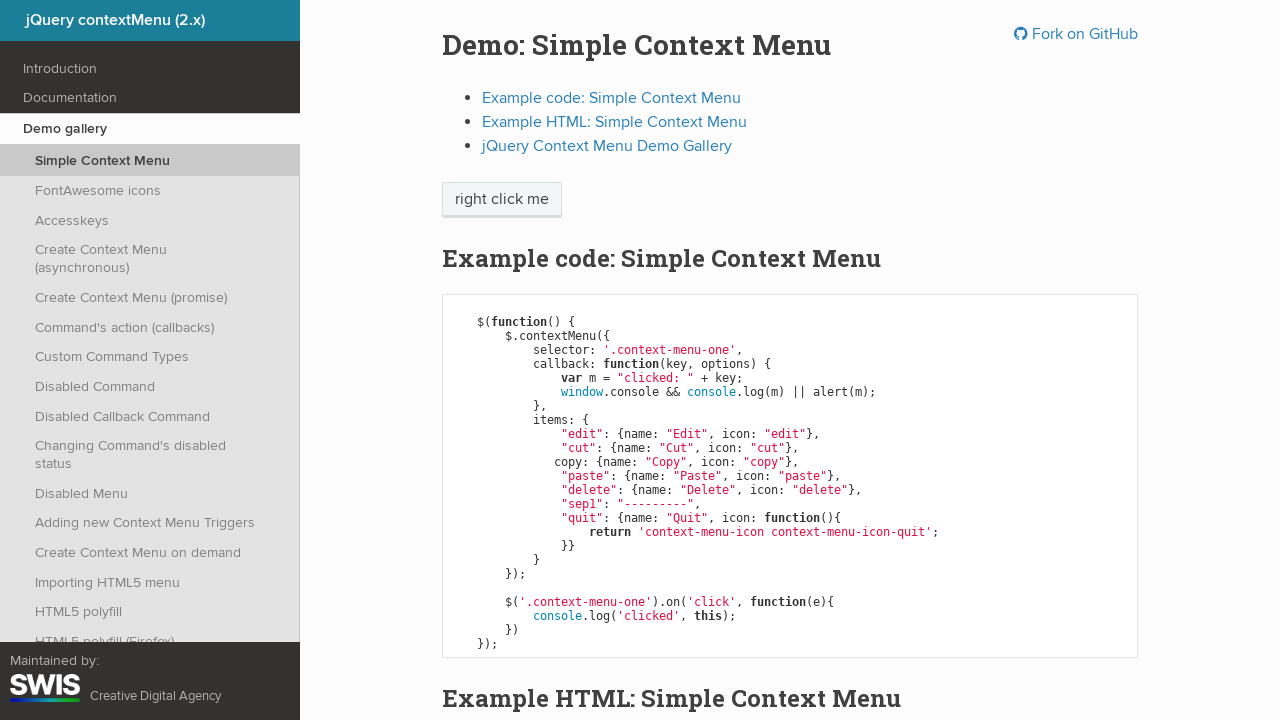

Right-clicked on target element to open context menu at (502, 200) on span.context-menu-one
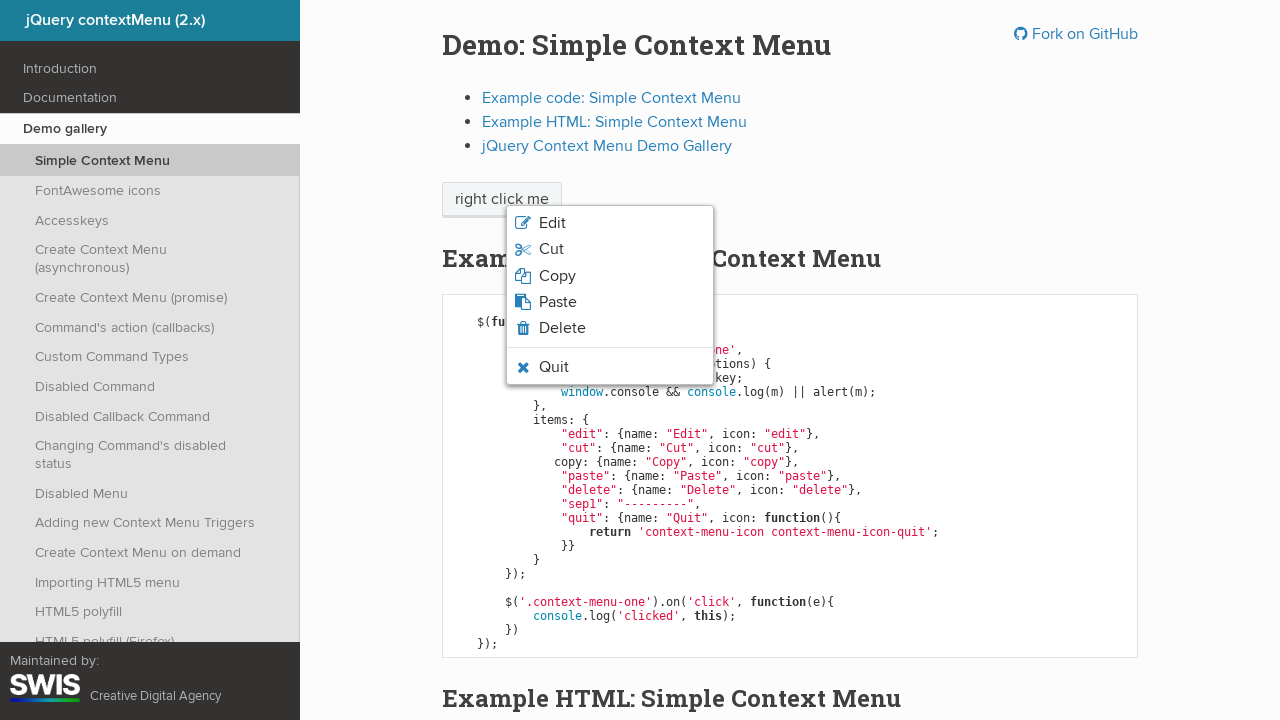

Context menu appeared
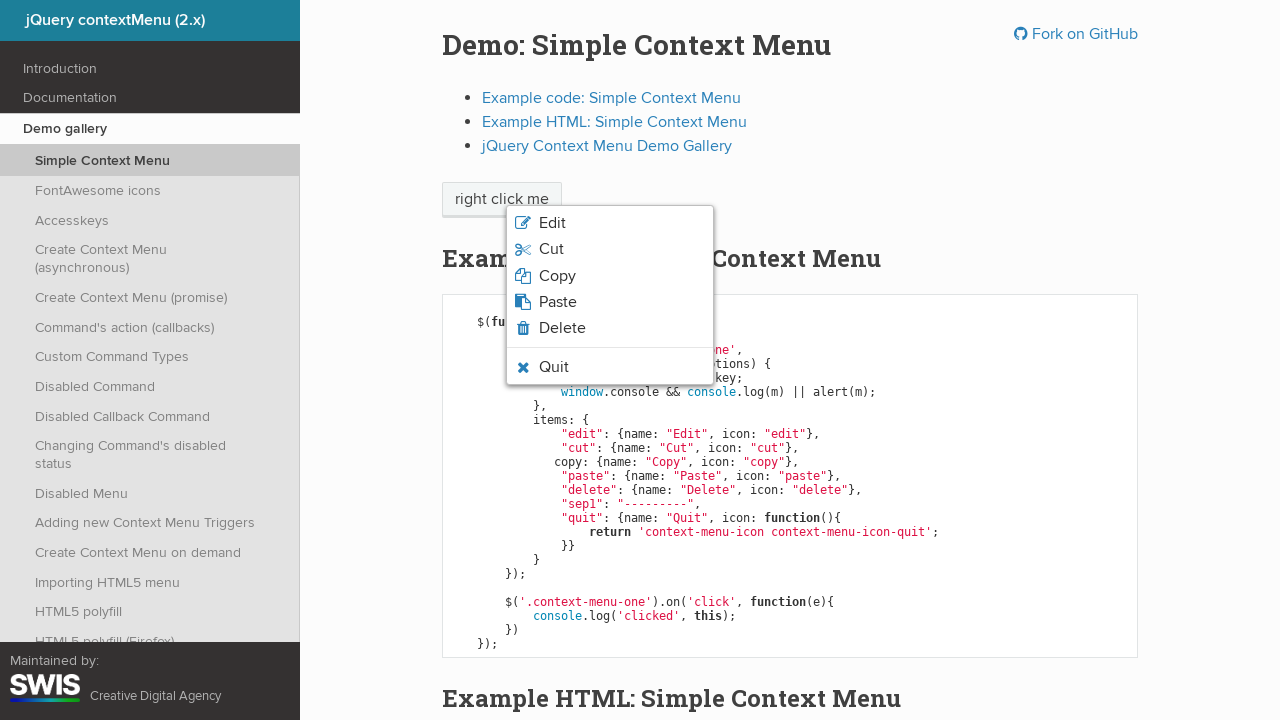

Clicked on 'Copy' option from context menu at (610, 276) on li.context-menu-icon-copy
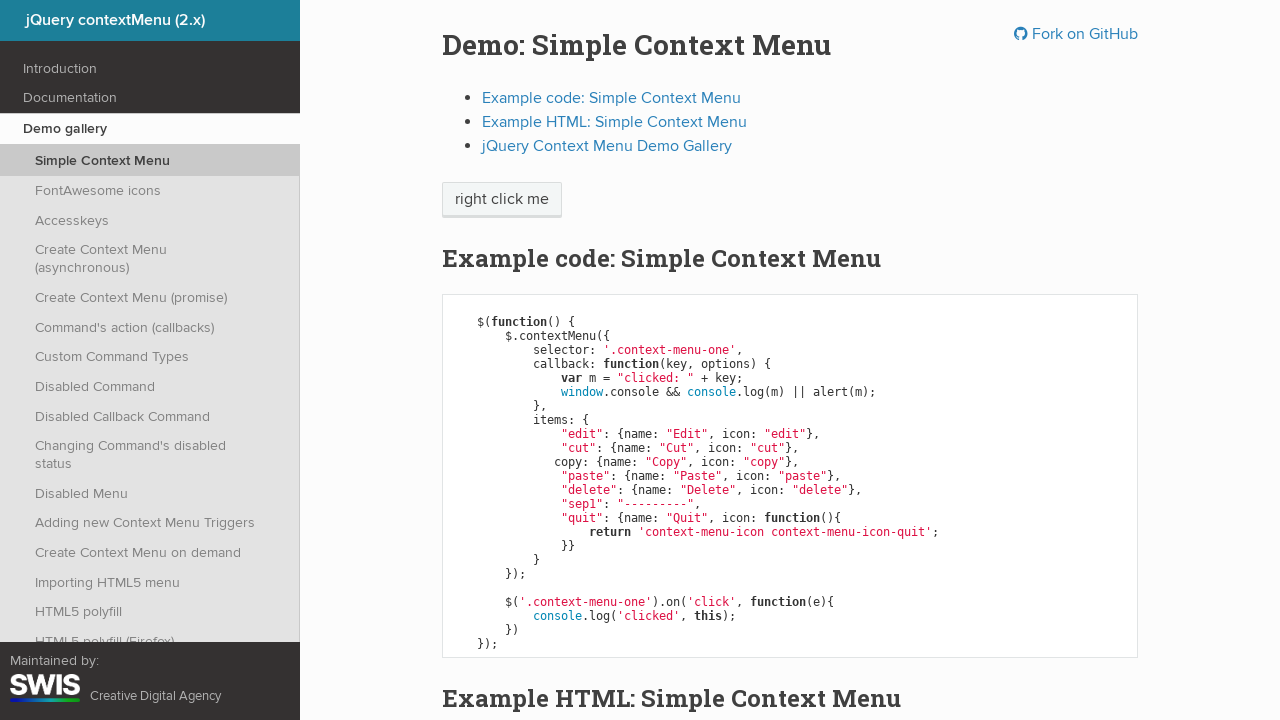

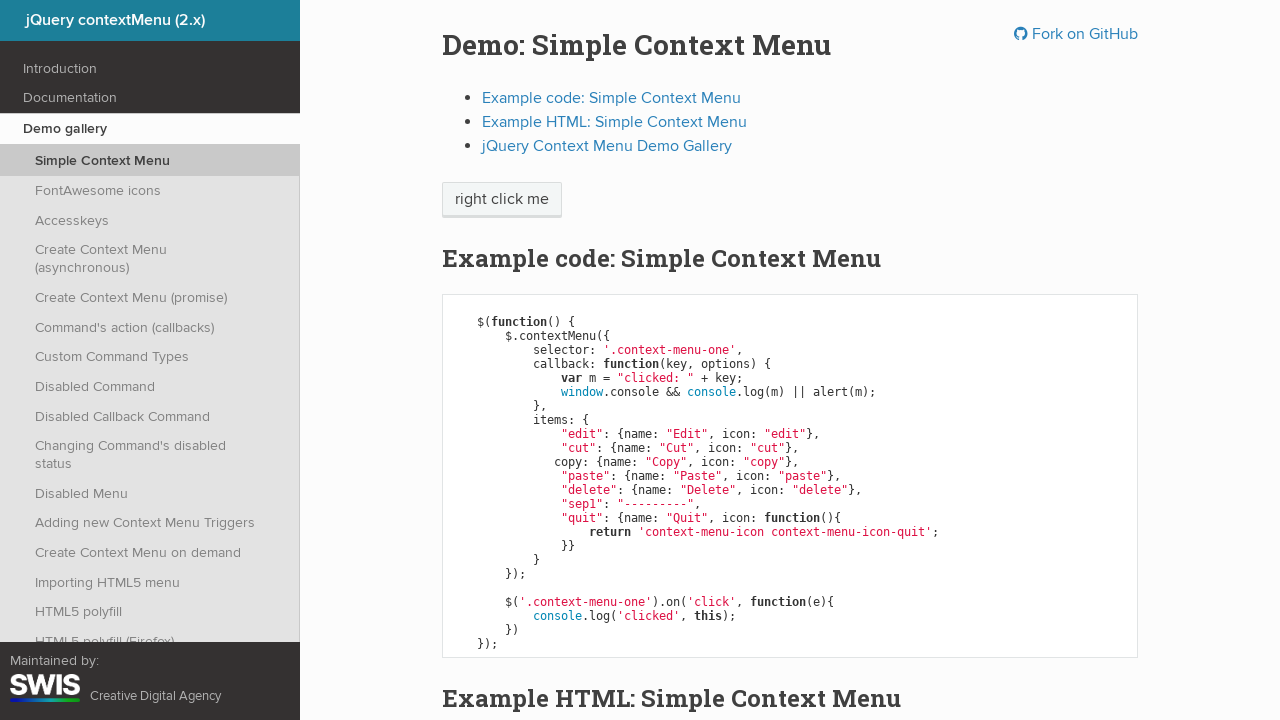